Tests Browse Languages section by navigating to letter M and verifying MySQL is listed as a language

Starting URL: http://www.99-bottles-of-beer.net/

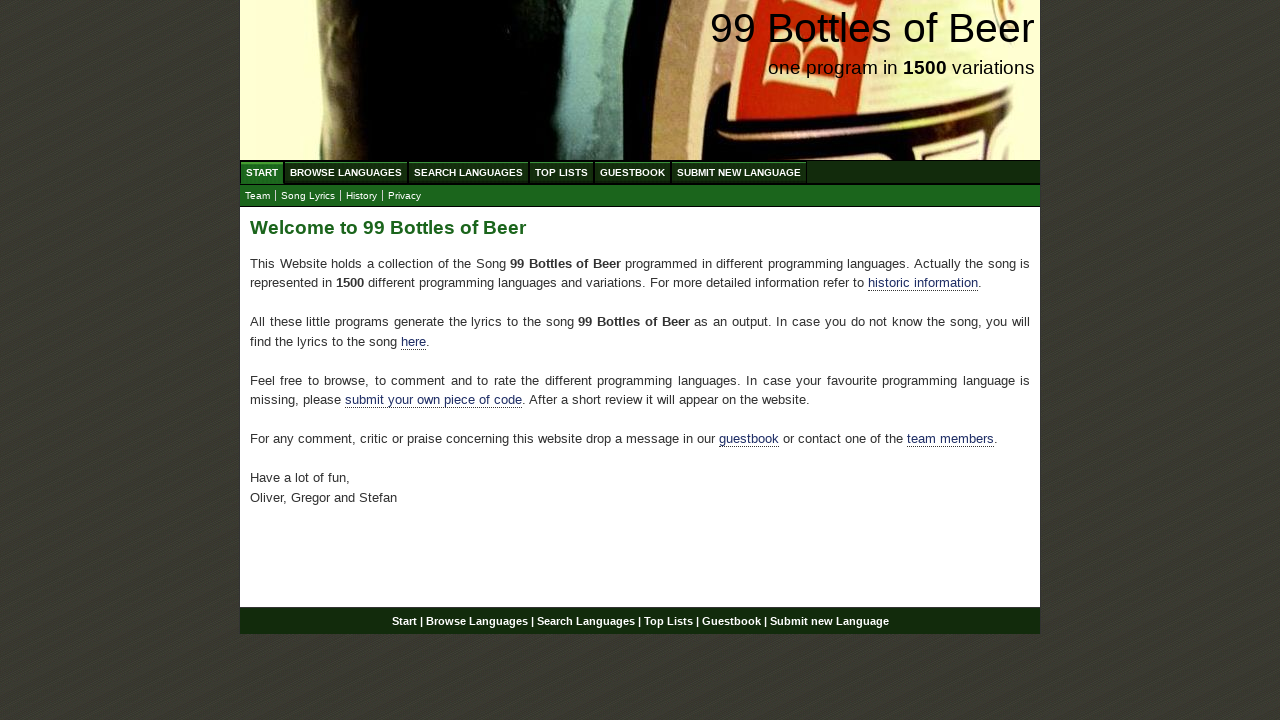

Clicked on Browse Languages link (abc.html) at (346, 172) on a[href='/abc.html']
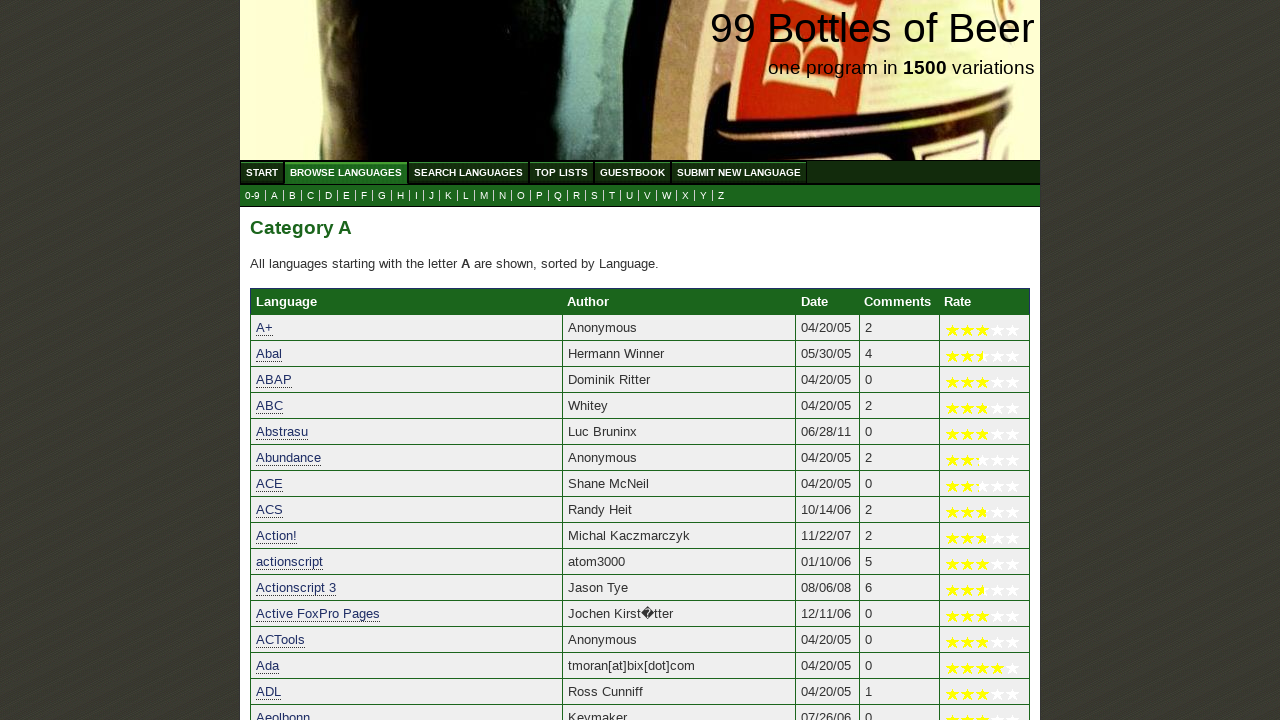

Clicked on letter M to browse languages starting with M at (484, 196) on a[href='m.html']
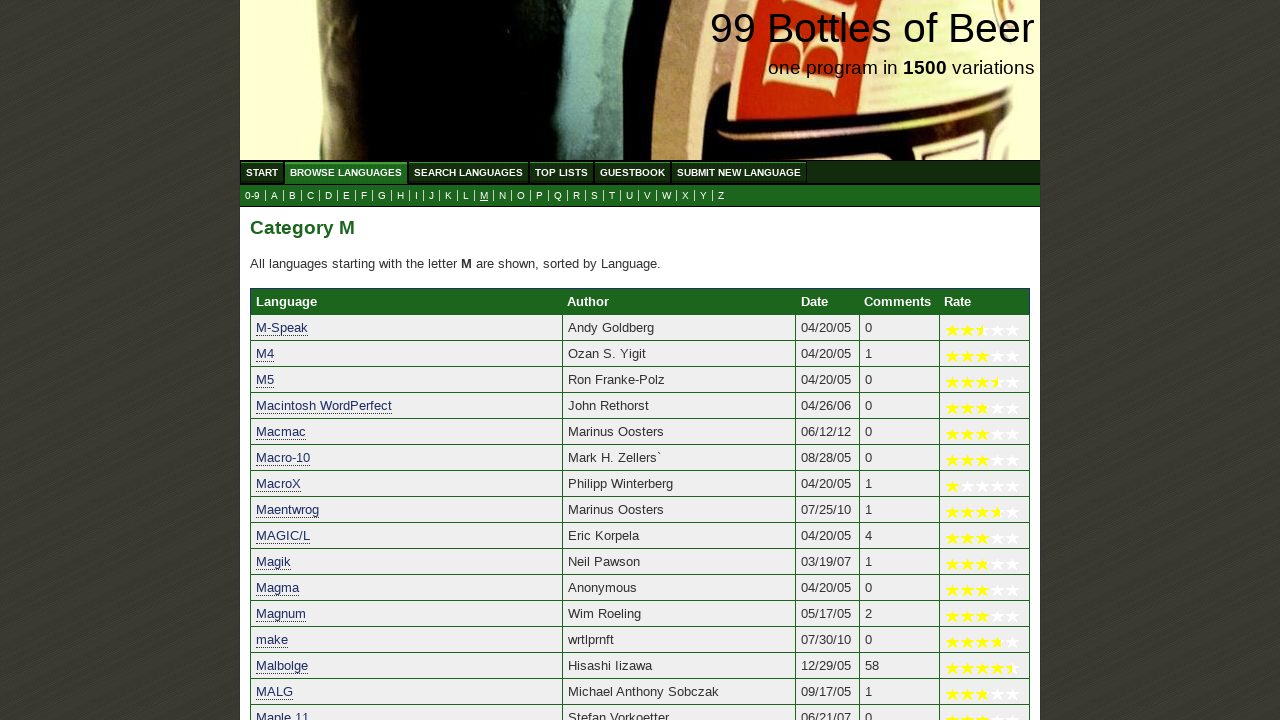

MySQL language link appeared and is visible
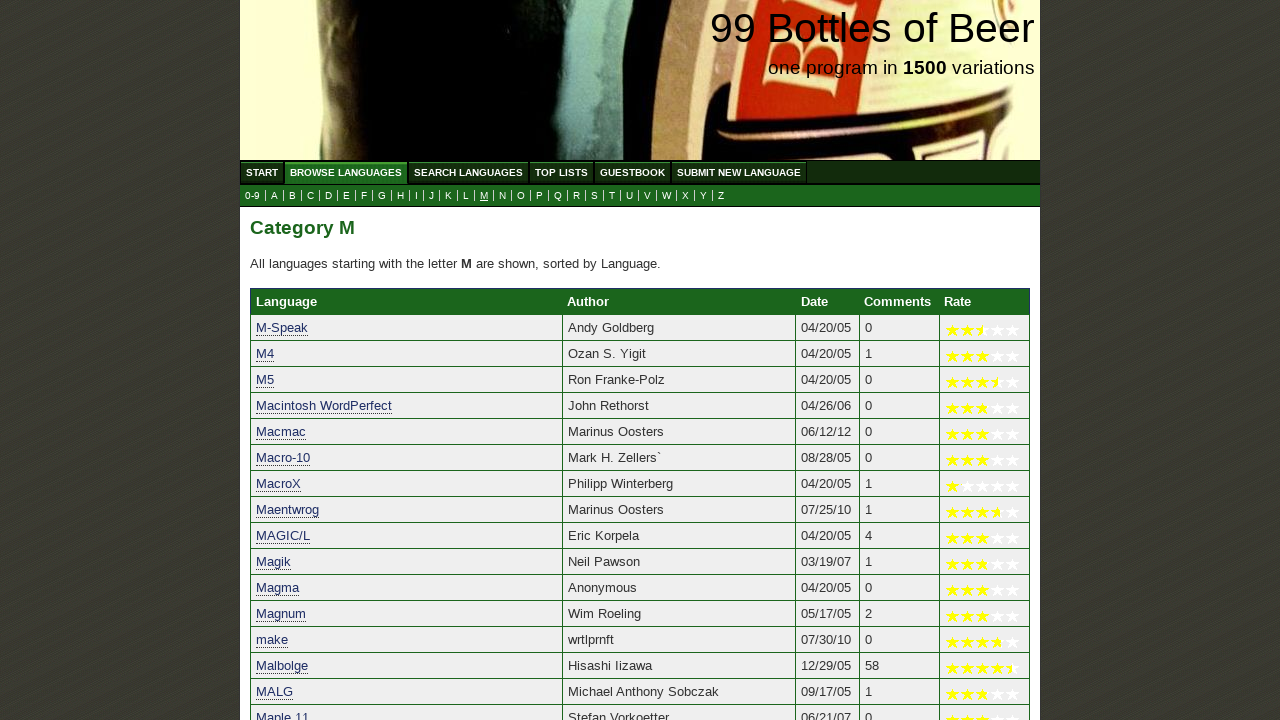

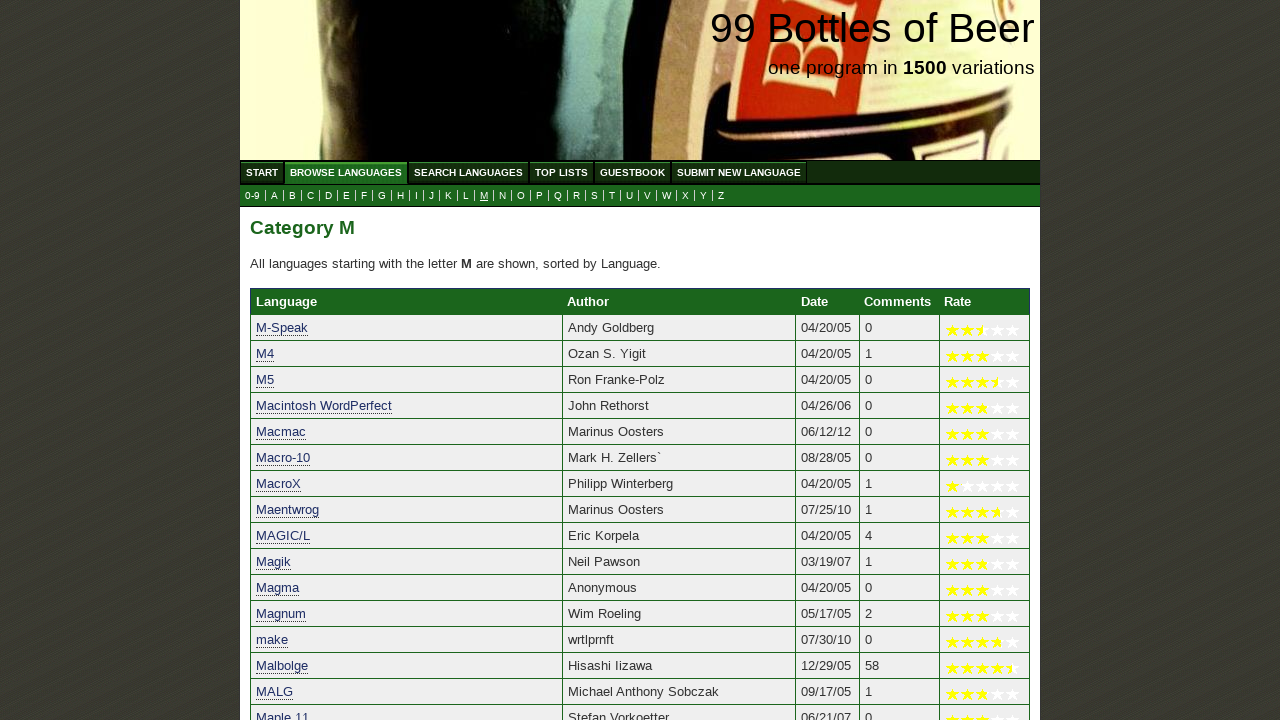